Configures admin settings with Down Payment loan processor, including database cleanup and form configuration

Starting URL: https://parabank.parasoft.com/parabank/admin.htm

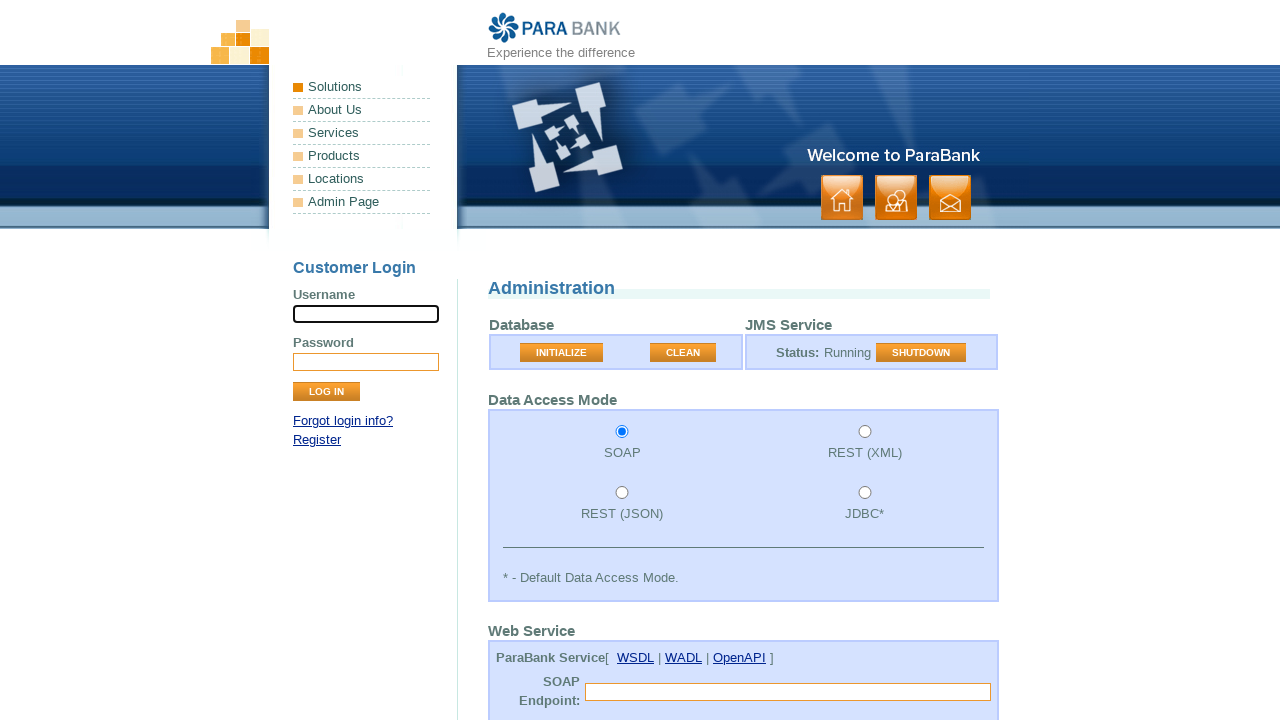

Confirmed server is running
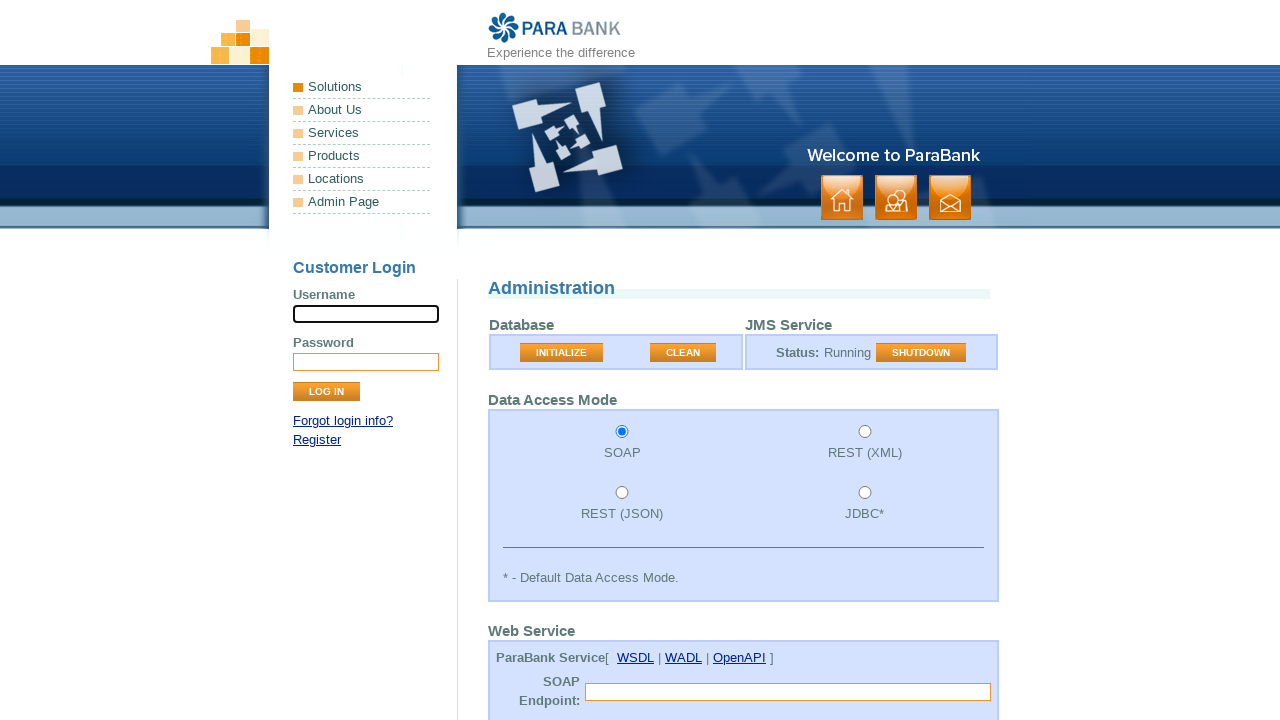

Clicked CLEAN button to clean database at (683, 353) on button[value='CLEAN']
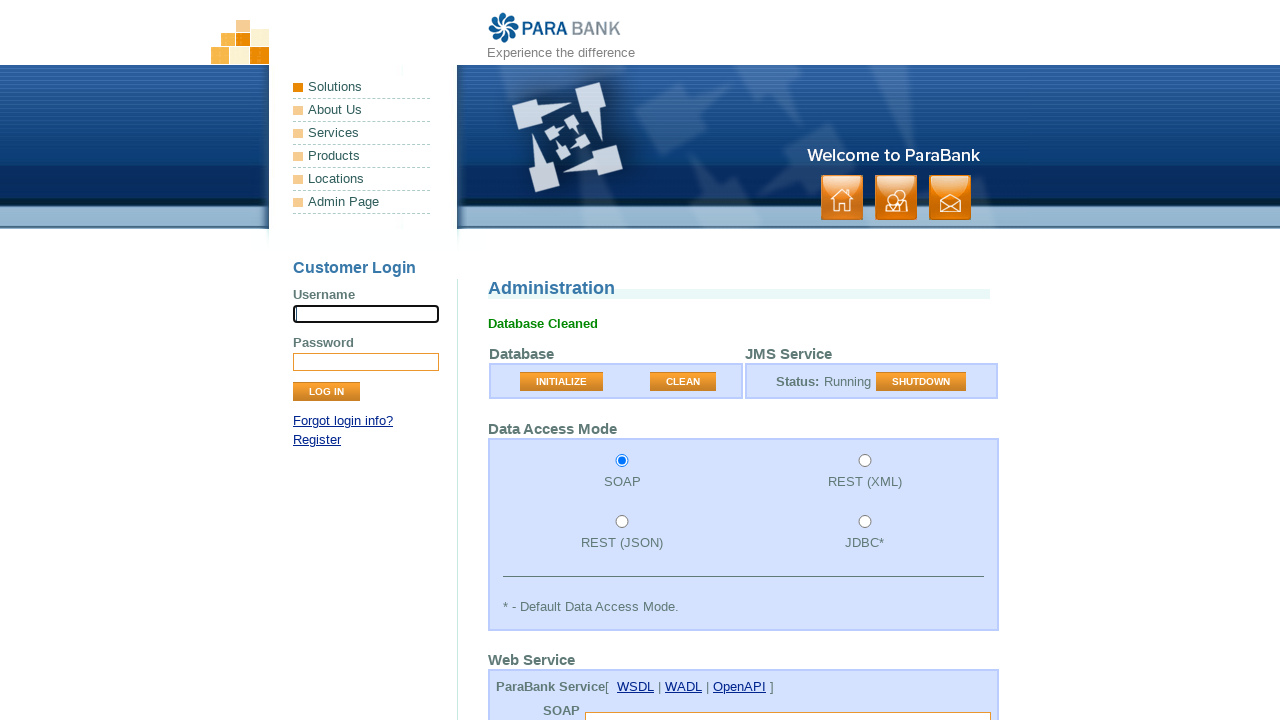

Selected JDBC database type at (865, 522) on input[value='jdbc']
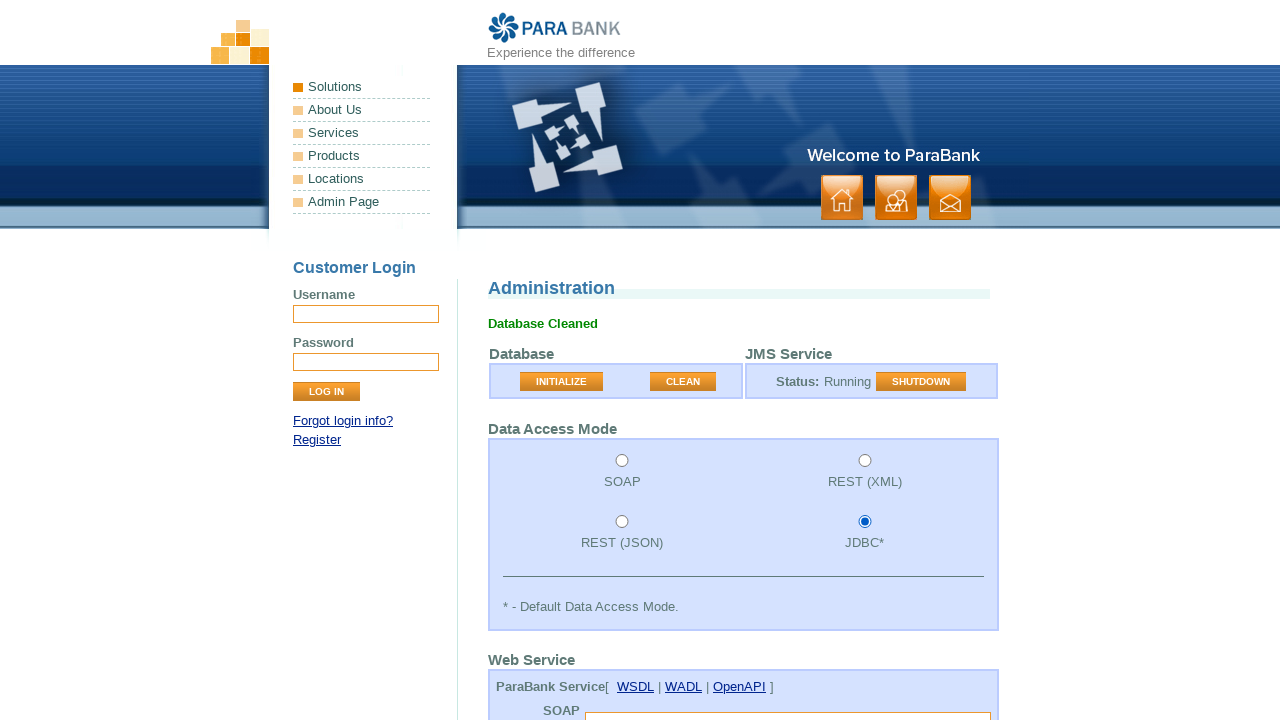

Cleared a web service endpoint field on .inputLarge >> nth=0
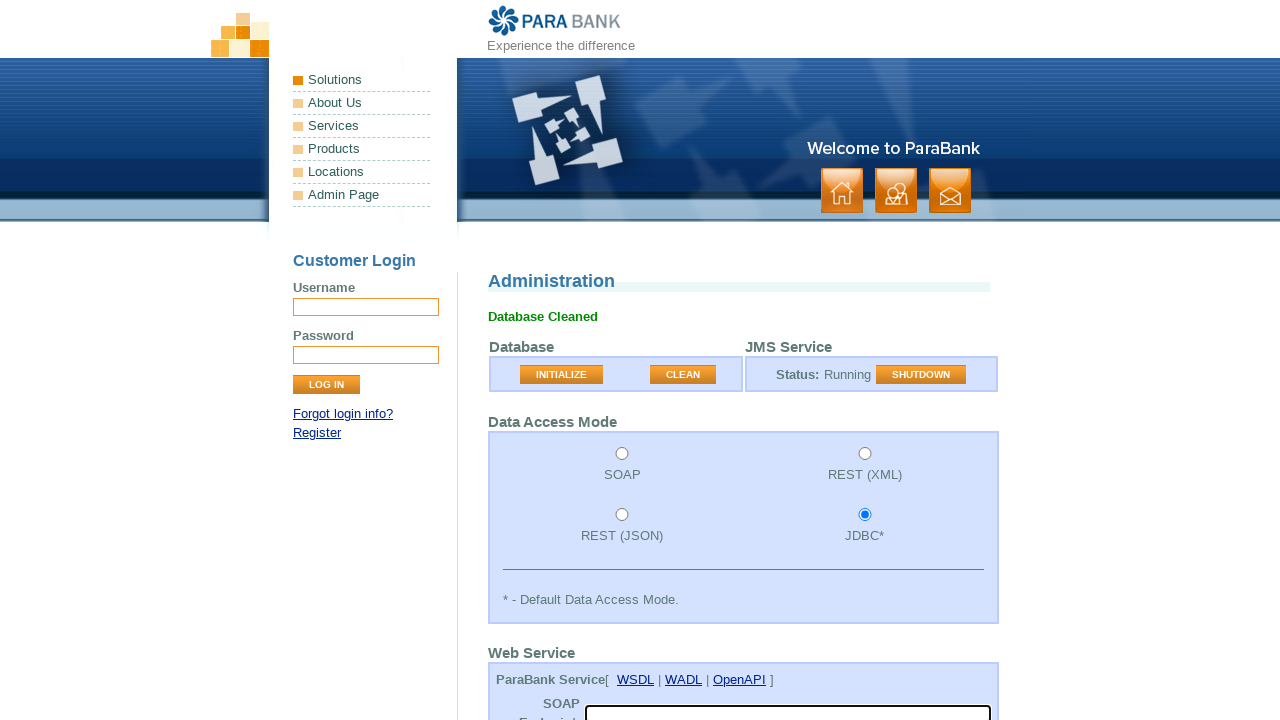

Cleared a web service endpoint field on .inputLarge >> nth=1
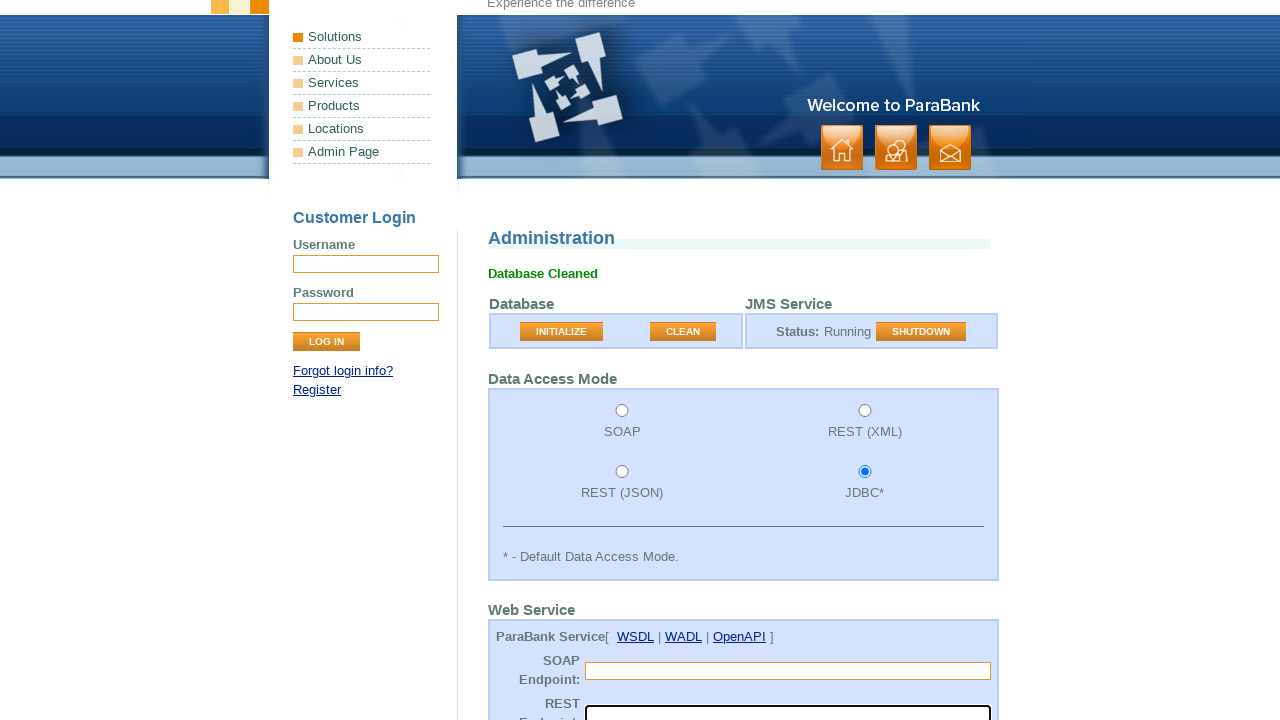

Cleared a web service endpoint field on .inputLarge >> nth=2
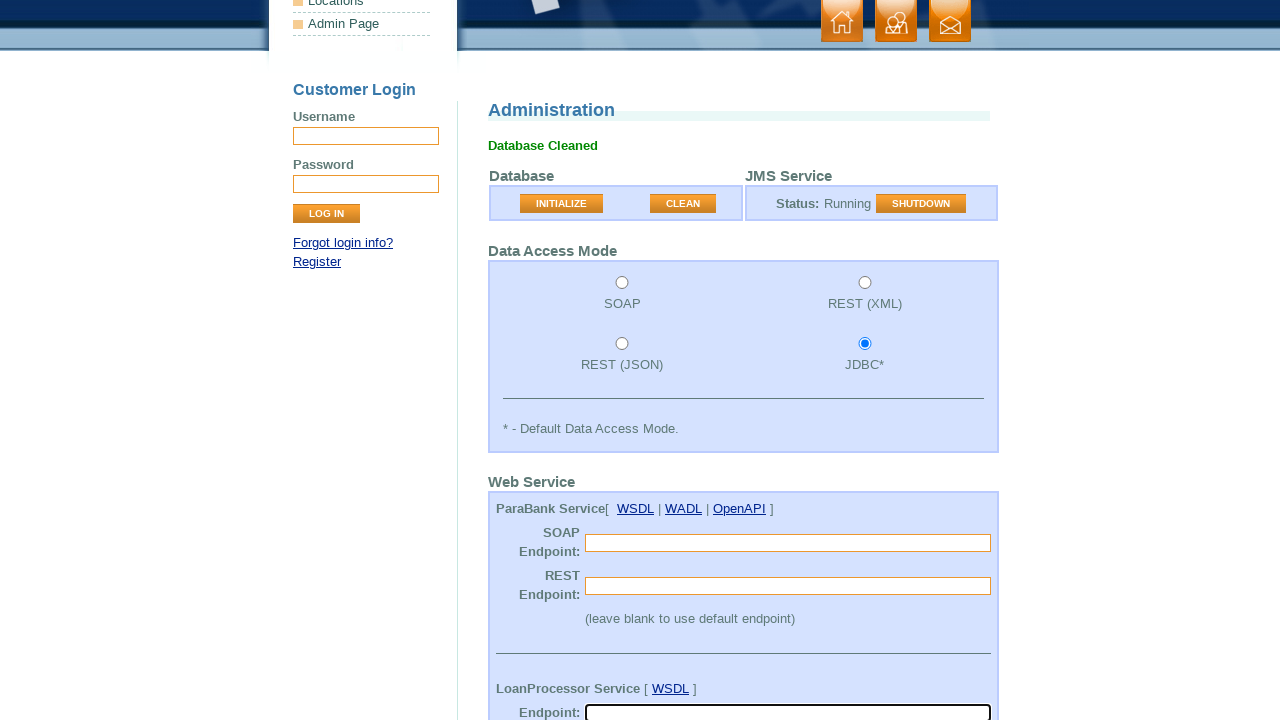

Set initial balance to 1000 on #initialBalance
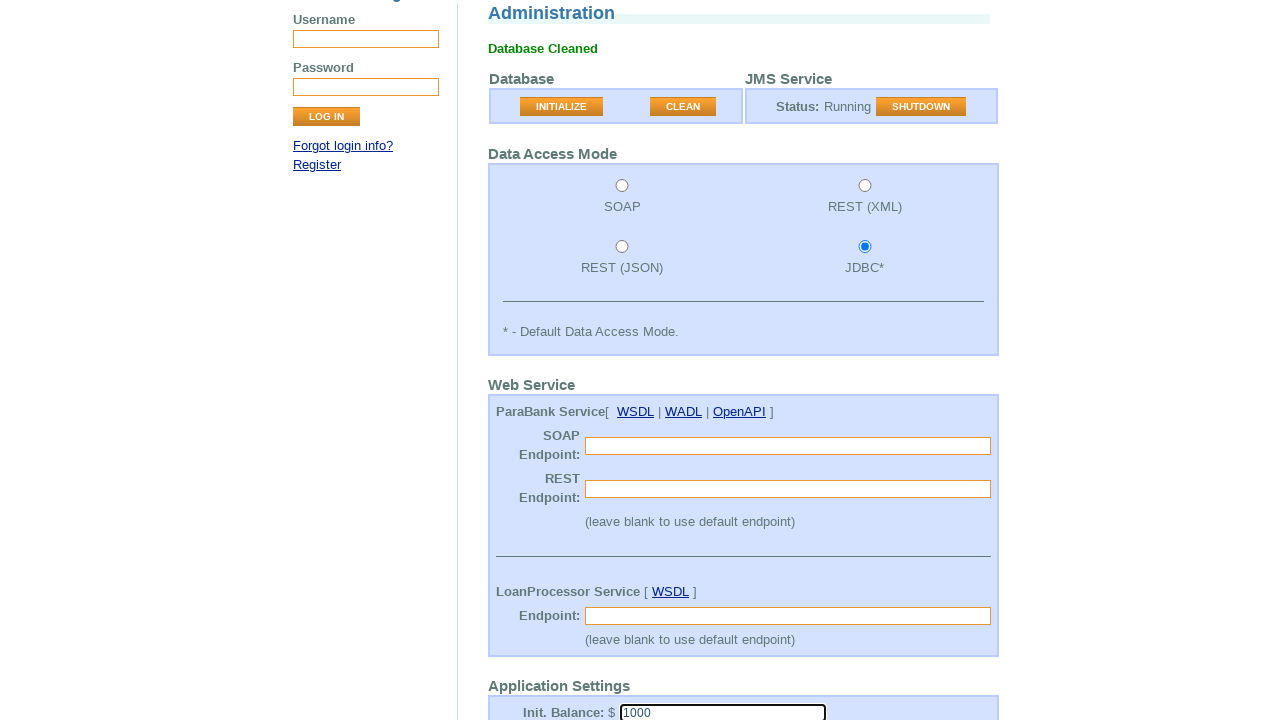

Set minimum balance to 1000 on #minimumBalance
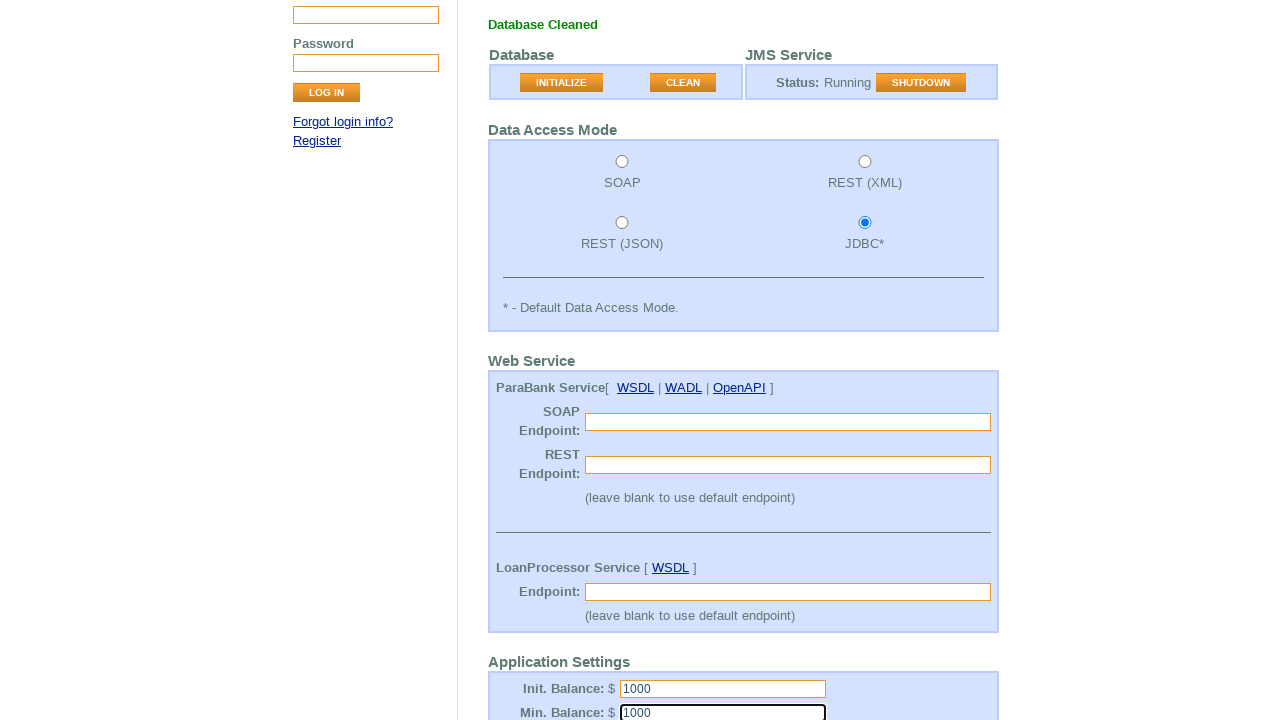

Selected Local as loan provider on #loanProvider
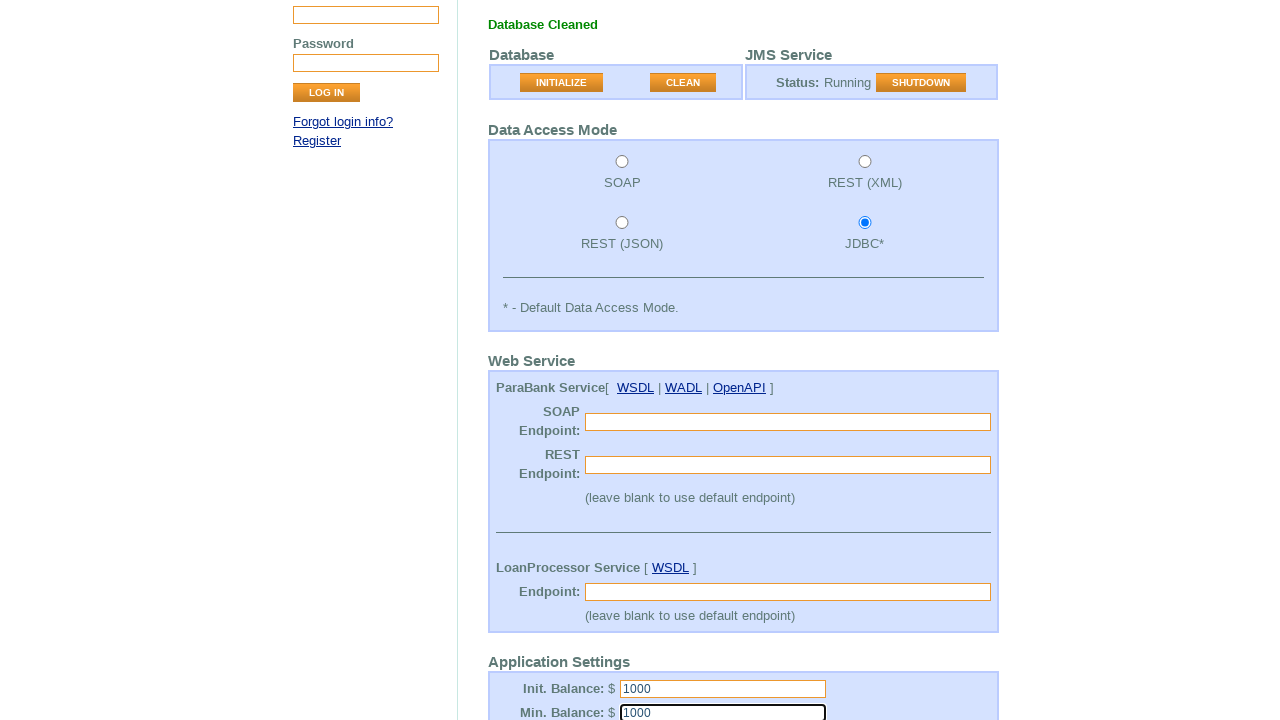

Selected Down Payment as loan processor on #loanProcessor
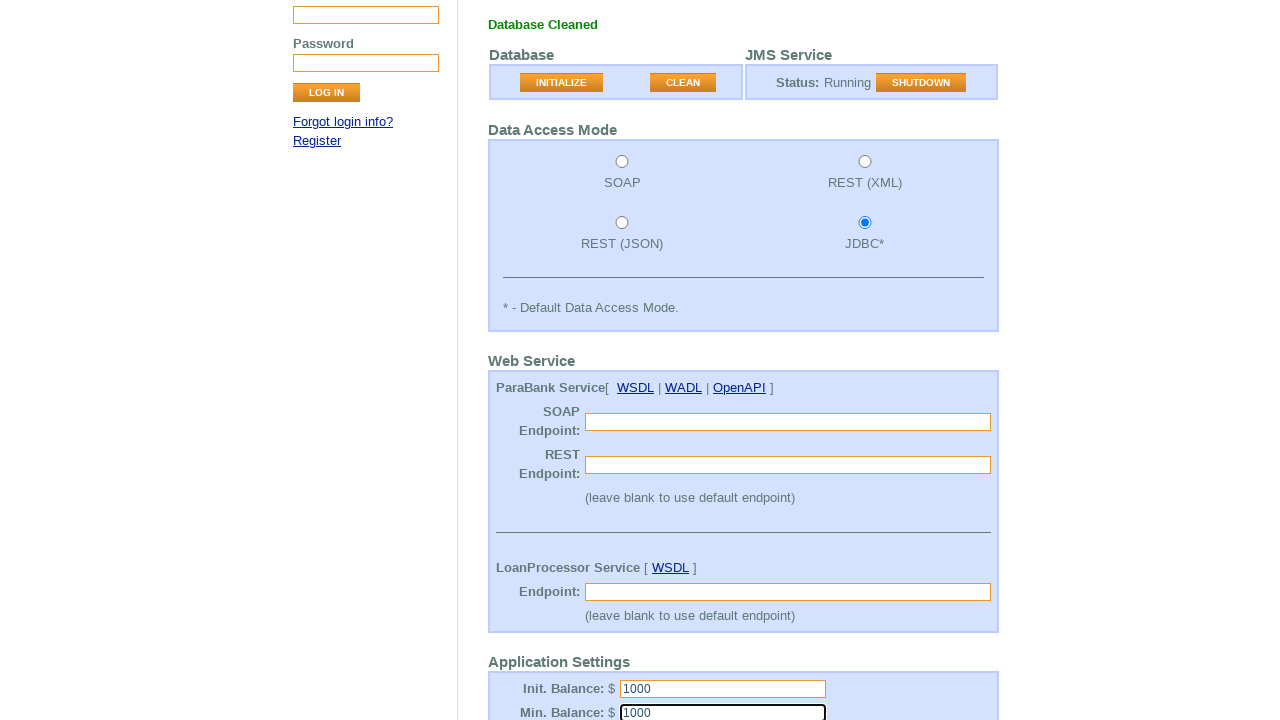

Set loan processor threshold to 50 on #loanProcessorThreshold
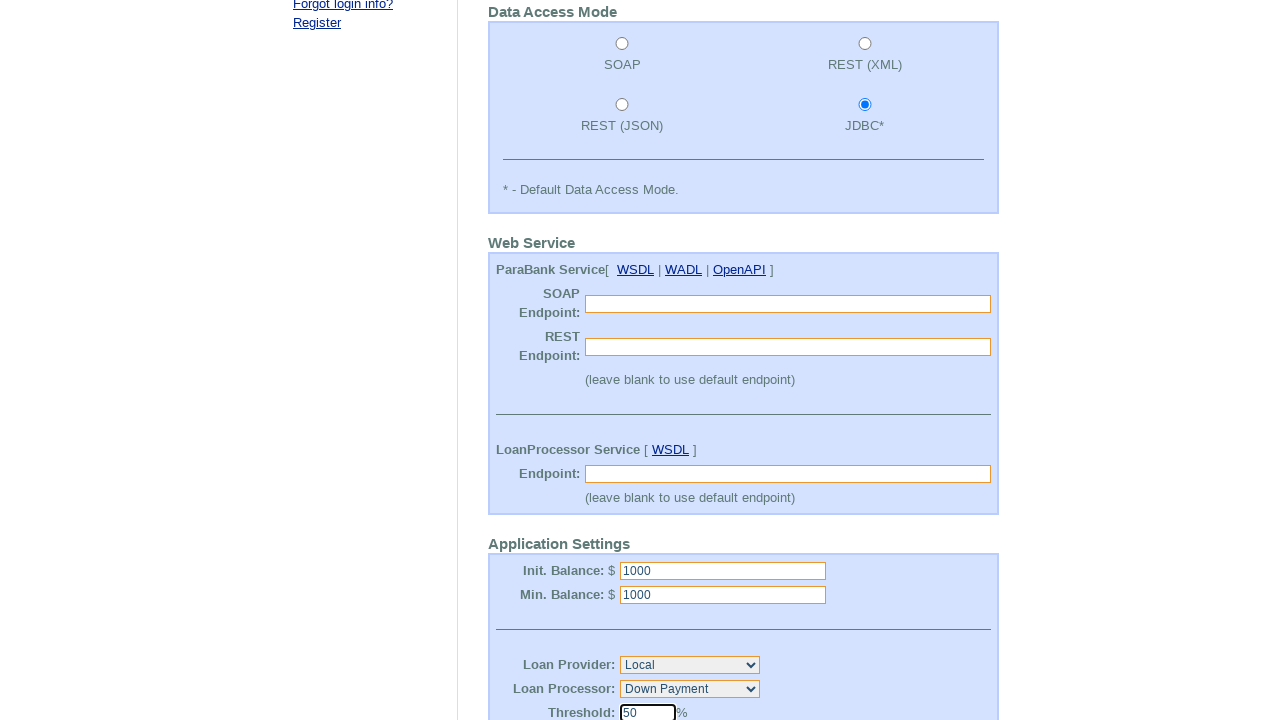

Clicked Submit button to save admin configuration at (523, 572) on input[value='Submit']
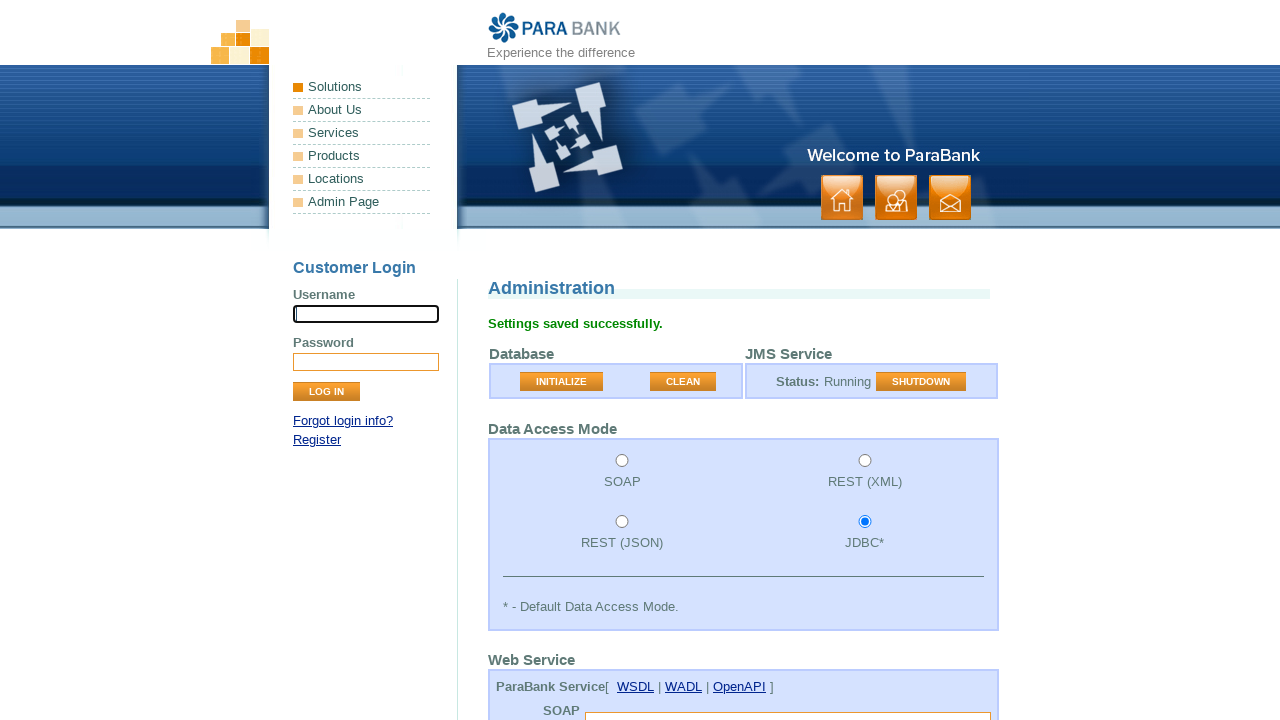

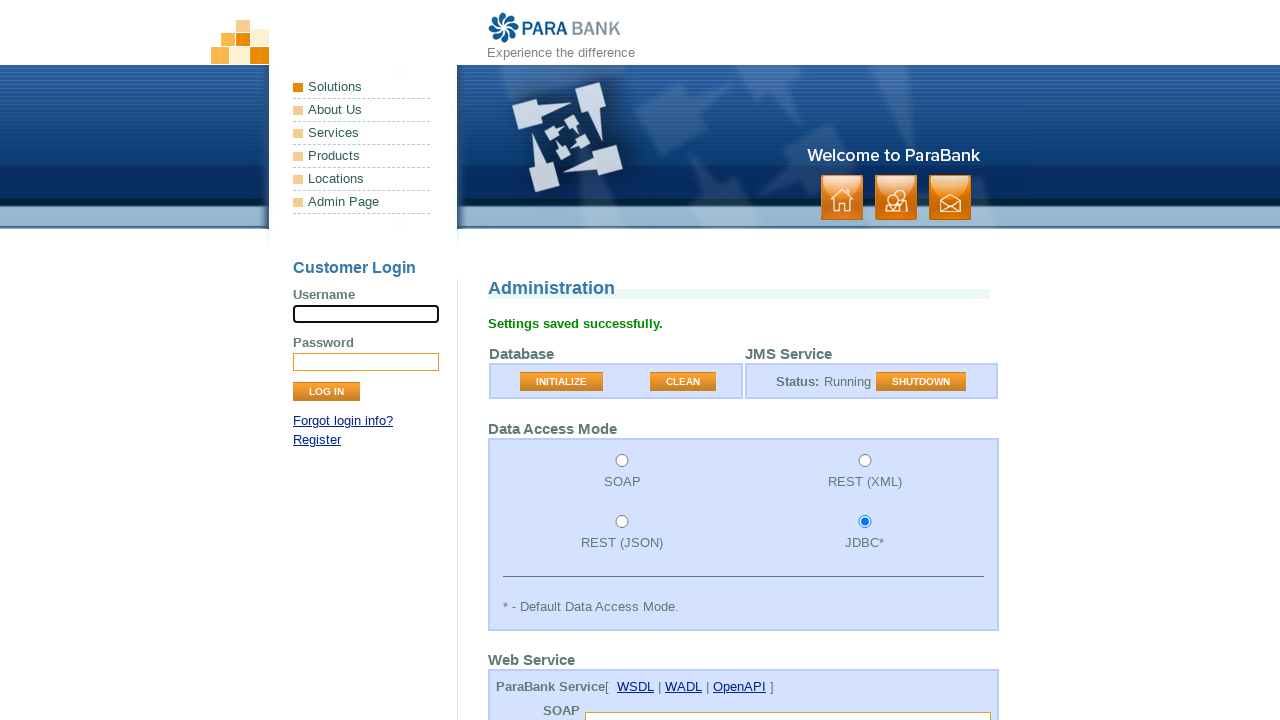